Tests hover functionality by hovering over an avatar image and verifying that additional user information (caption) becomes visible.

Starting URL: http://the-internet.herokuapp.com/hovers

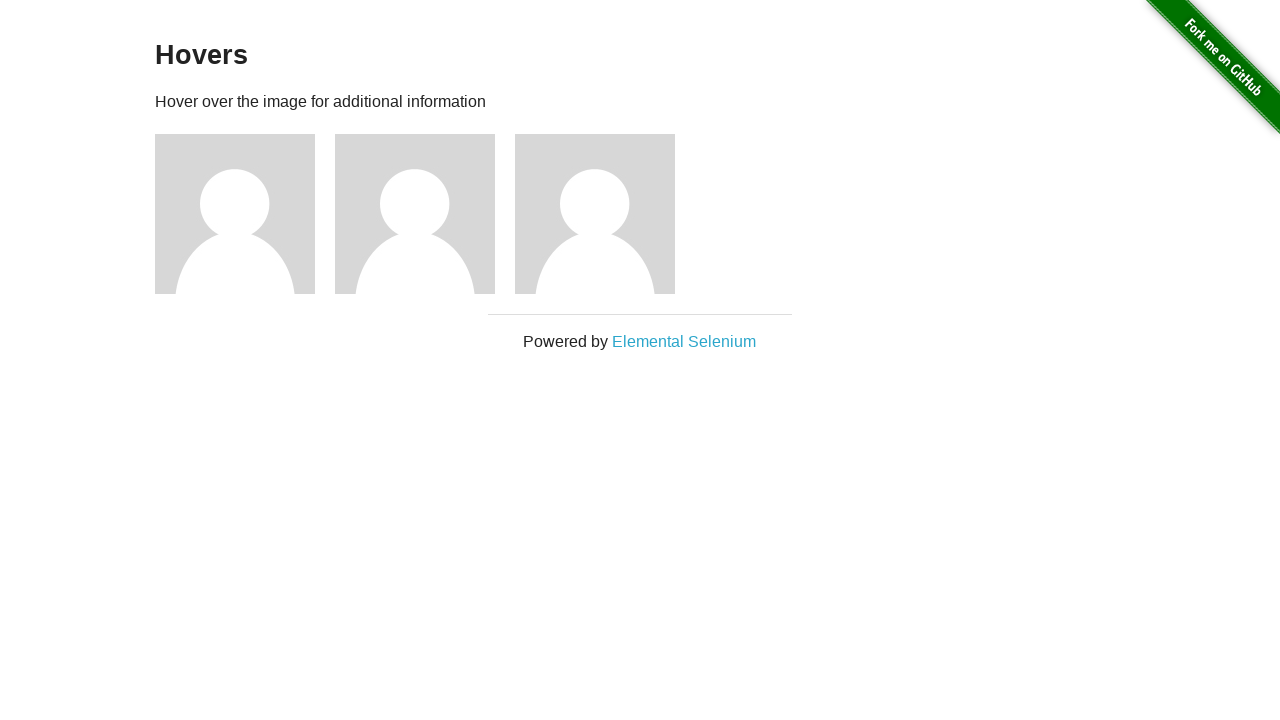

Located the first avatar figure element
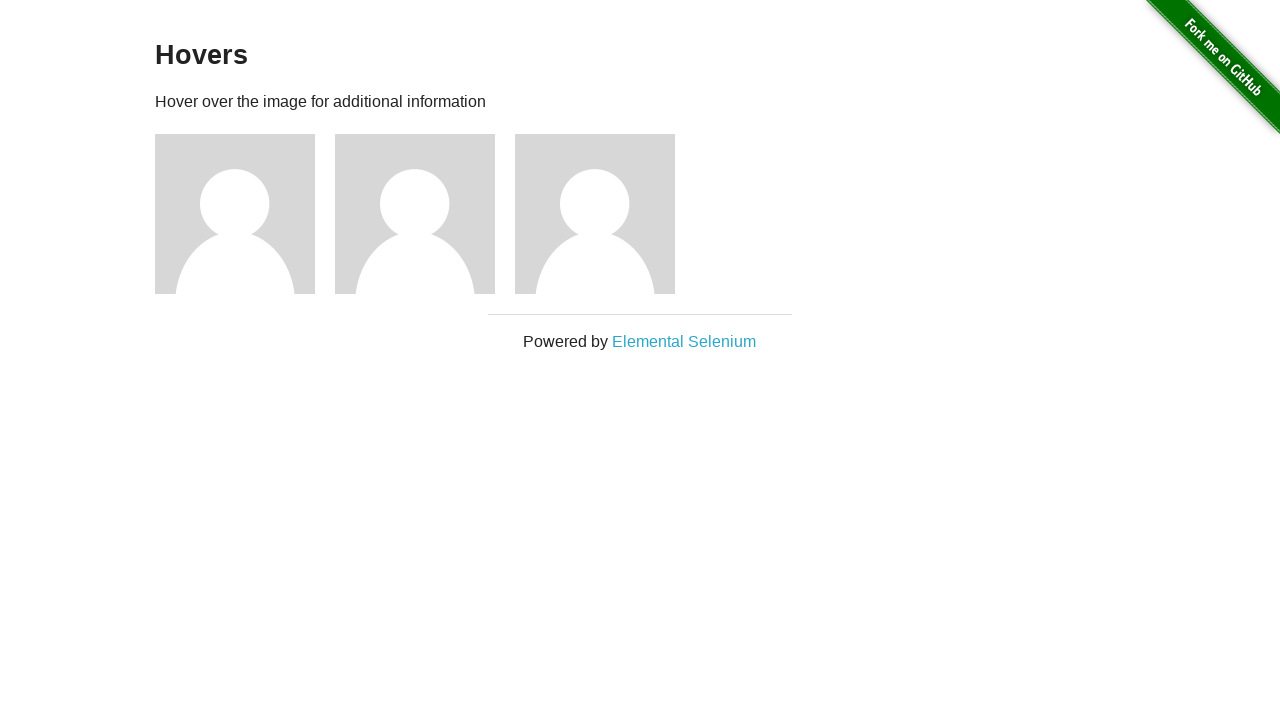

Hovered over the avatar image to trigger caption display at (245, 214) on .figure >> nth=0
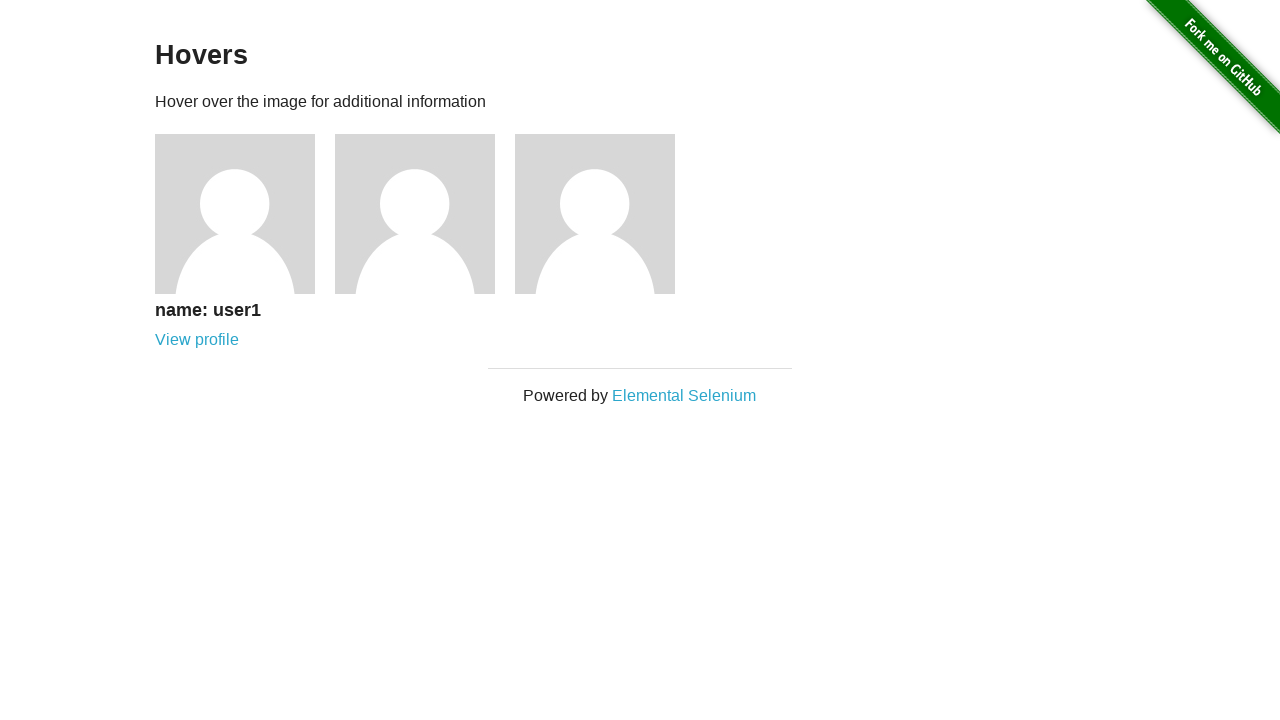

Located the figcaption element
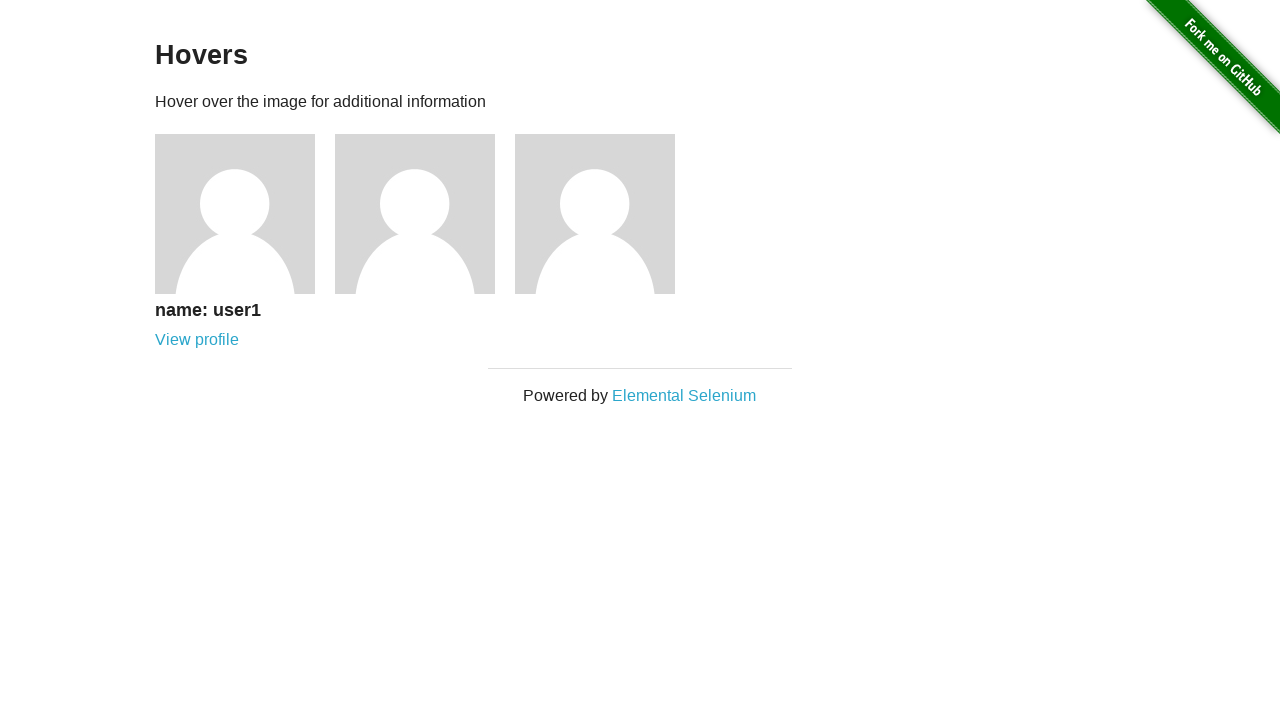

Verified that the user information caption is now visible
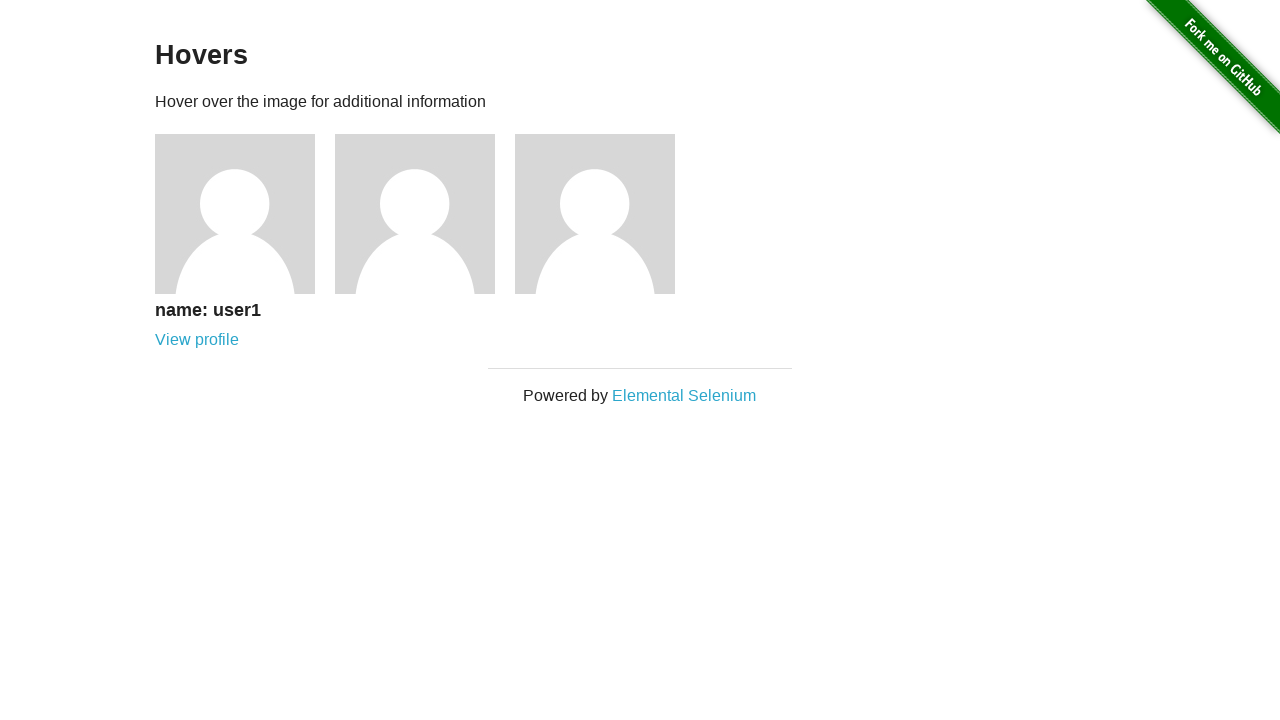

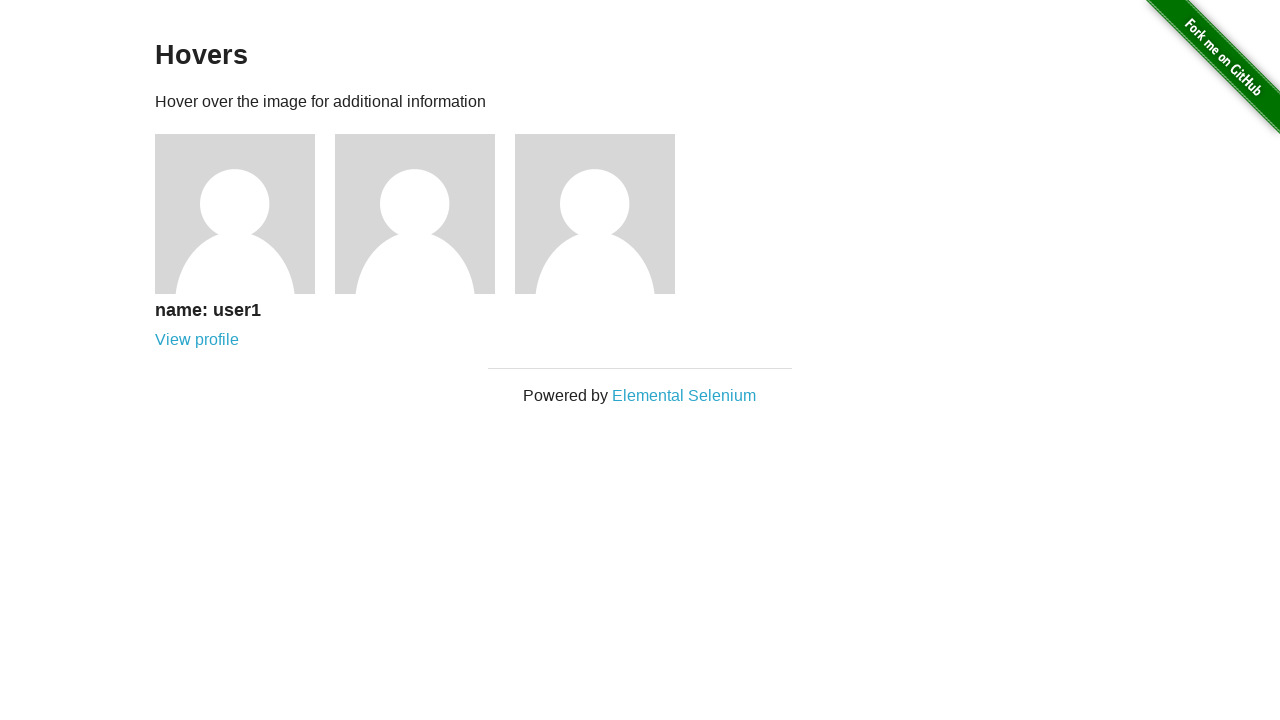